Tests that clicking works after page refresh when element becomes stale

Starting URL: http://watir.com/examples/non_control_elements.html

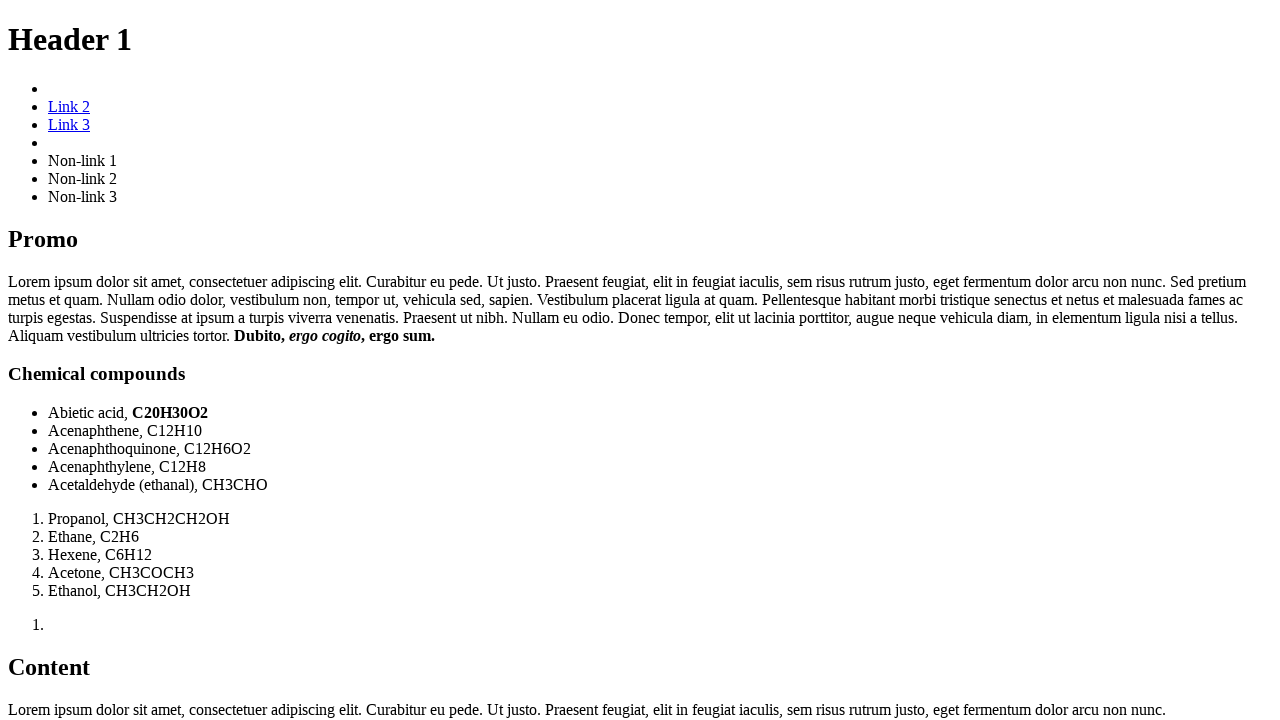

Waited for #best_language element to exist
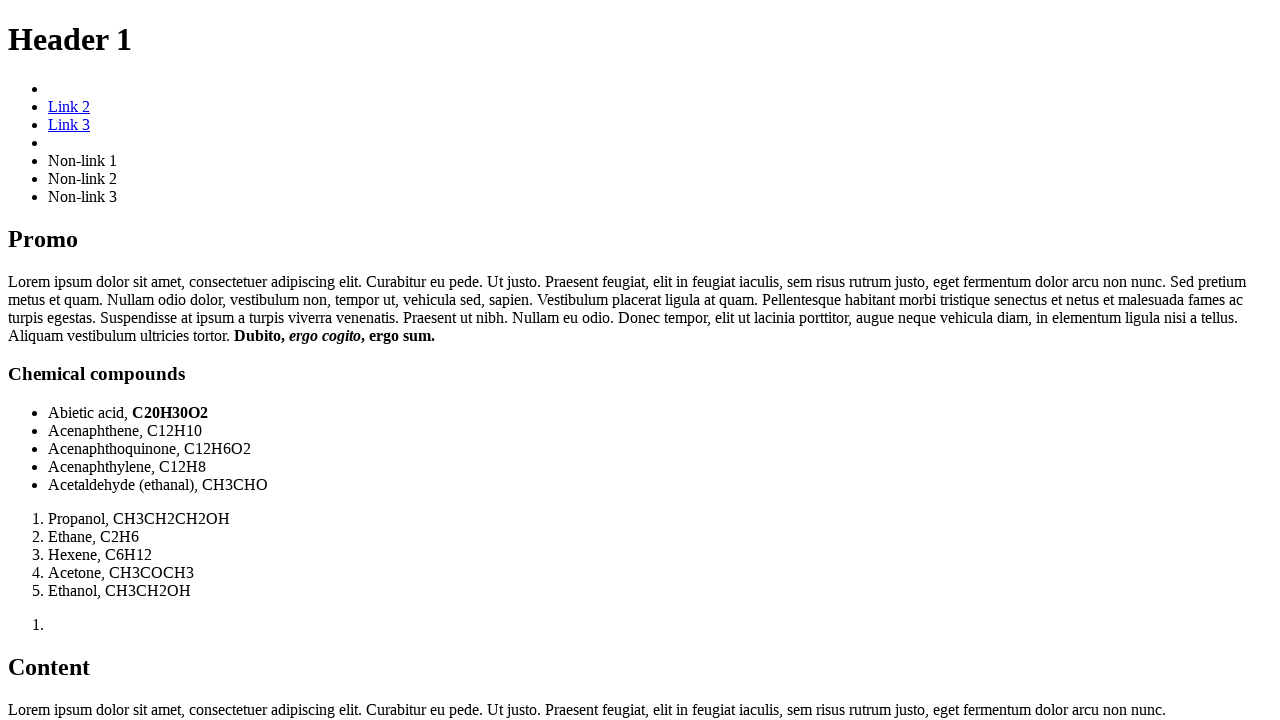

Refreshed the page to make element stale
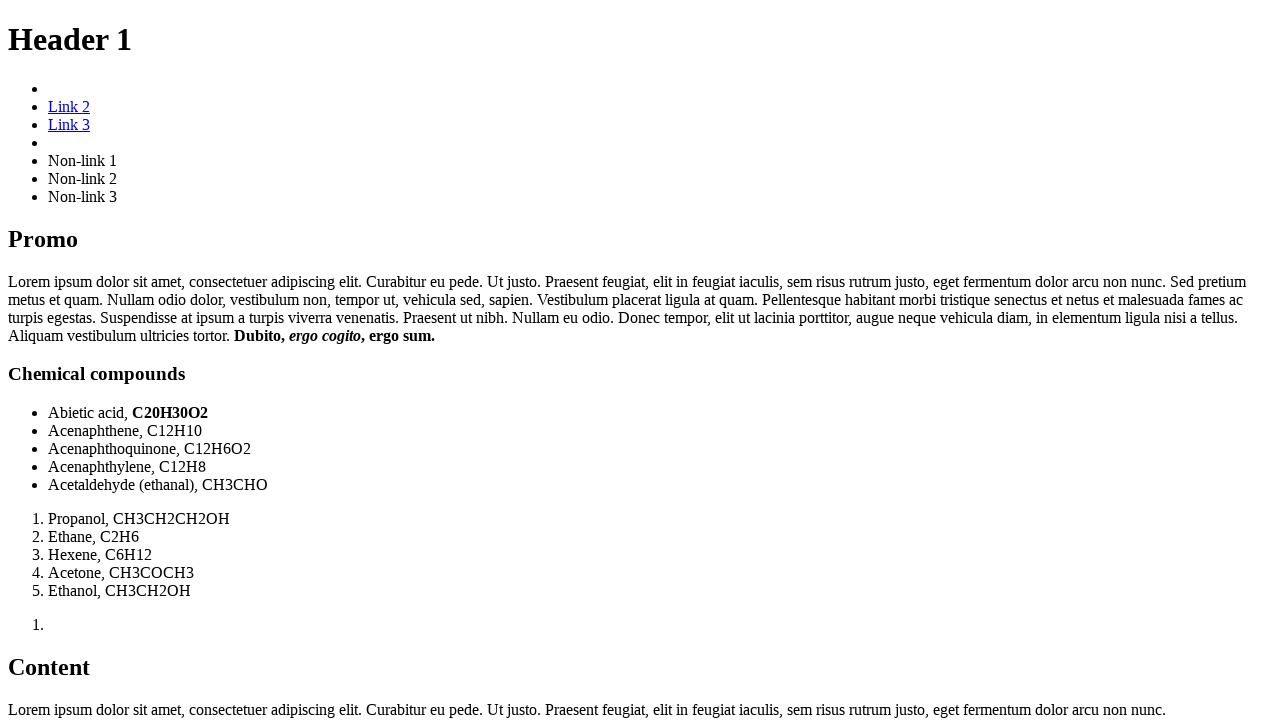

Clicked #best_language element after page refresh at (640, 361) on #best_language
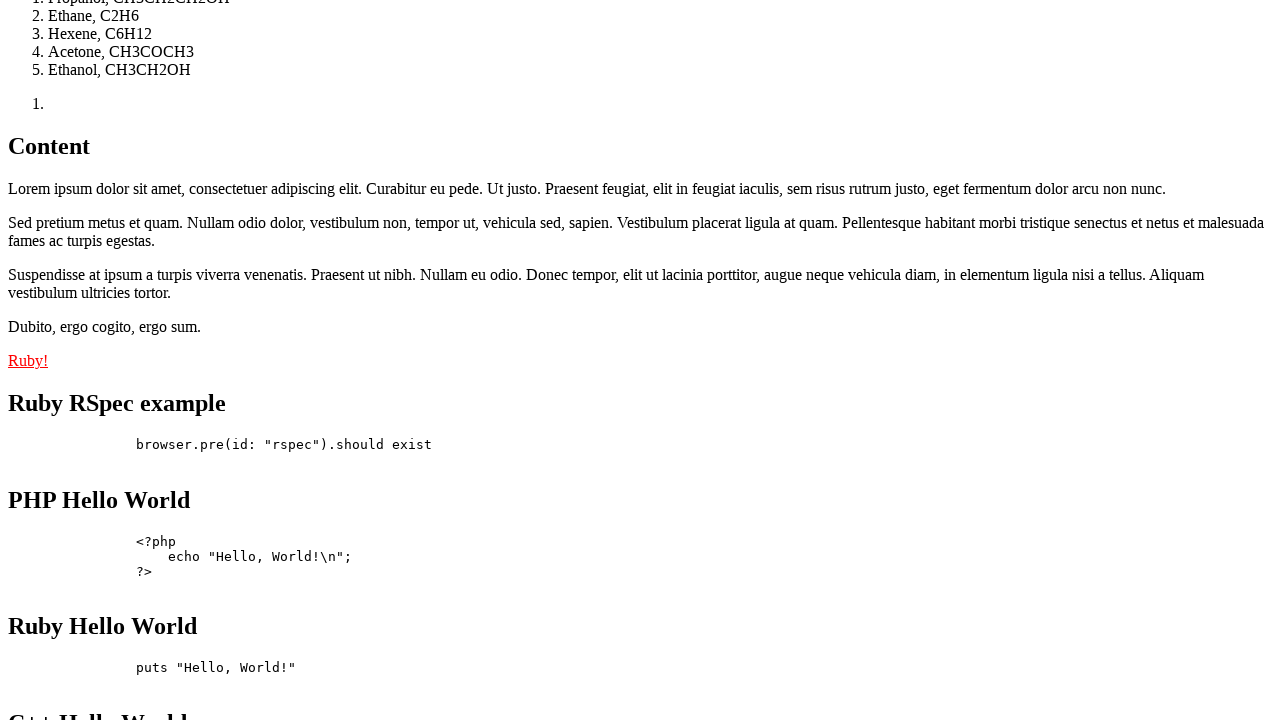

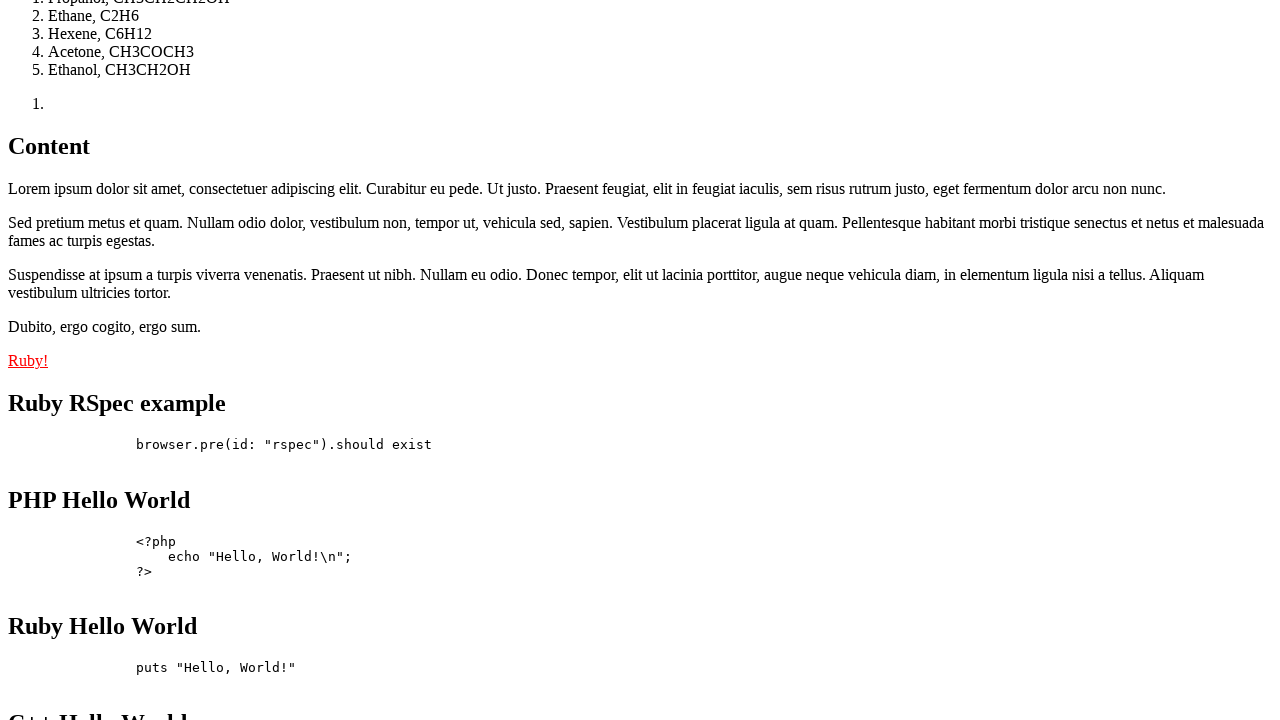